Navigates to Gmail homepage, clicks the Help link which opens a new window/tab, switches to that new window, and verifies the page loads by checking the title.

Starting URL: https://www.gmail.com

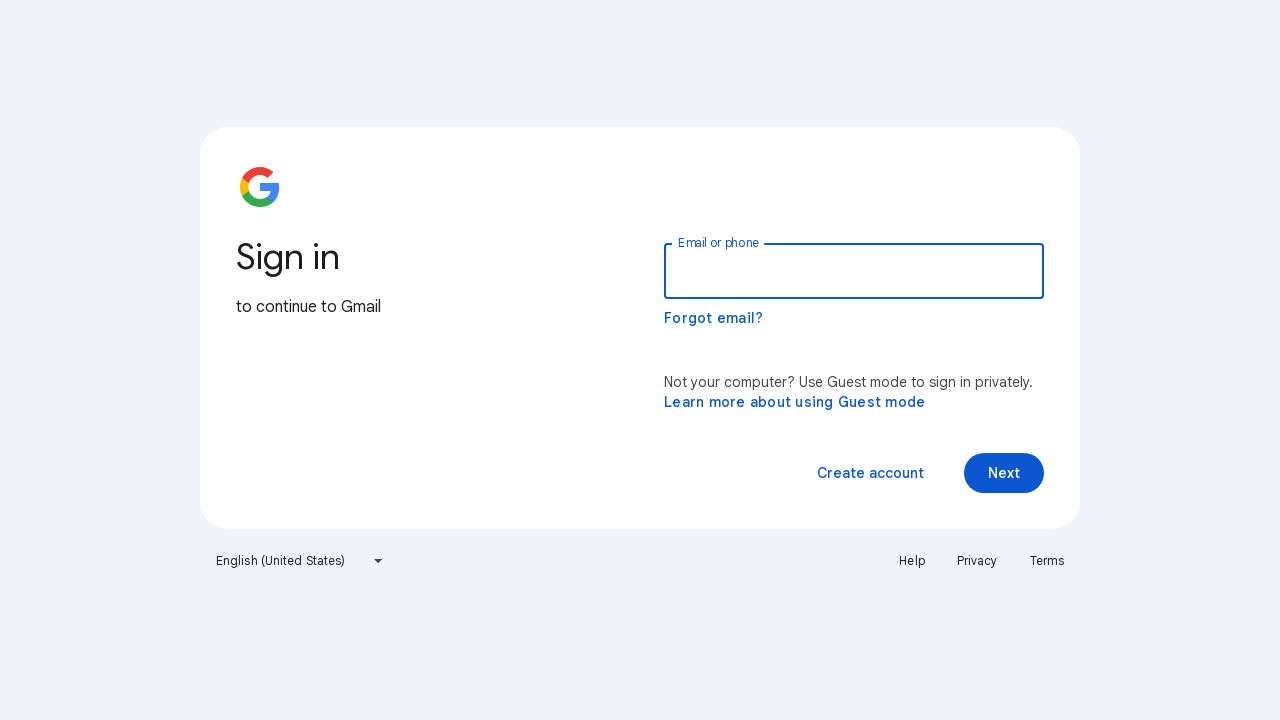

Printed initial Gmail homepage title
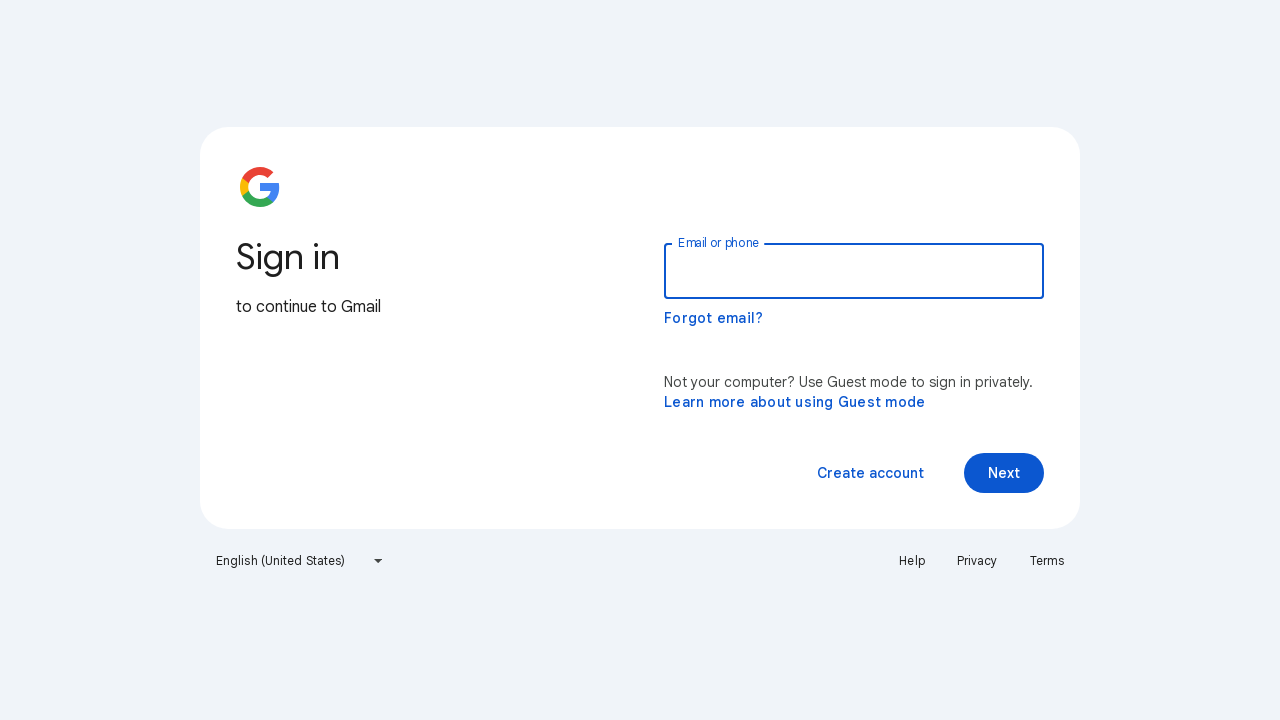

Clicked Help link, new window opened at (912, 561) on text=Help
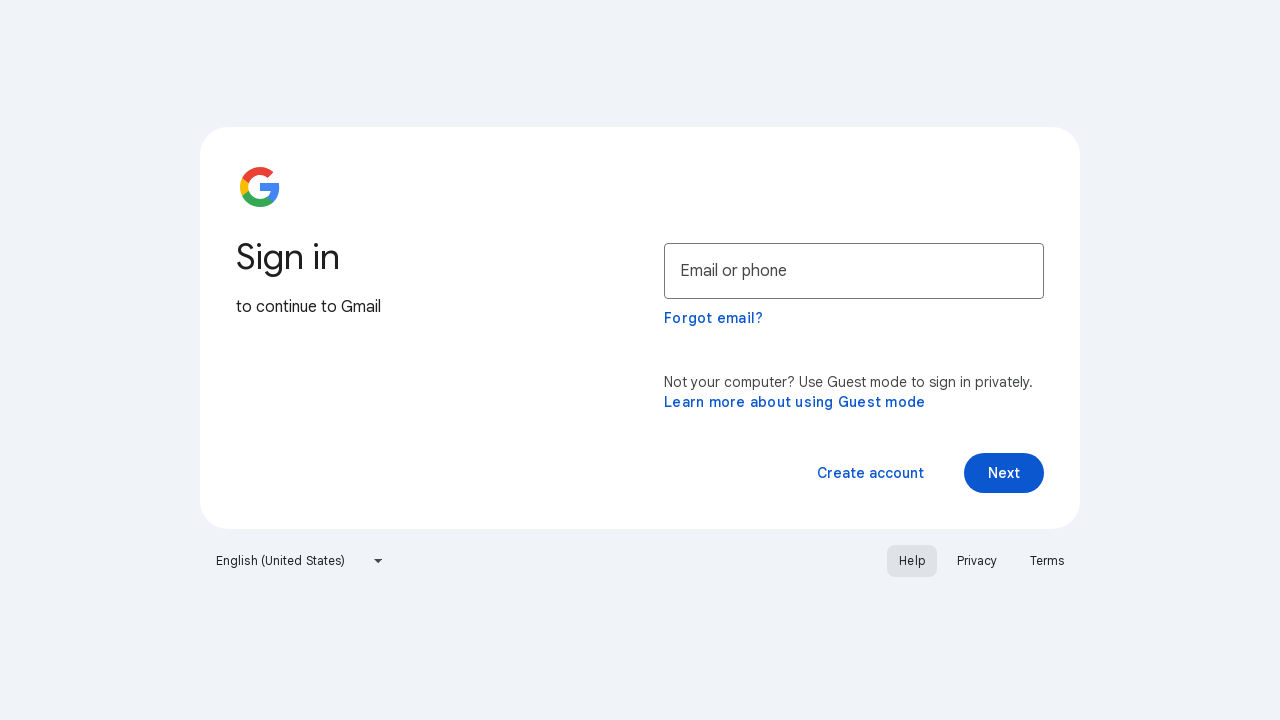

Switched to new Help window/tab
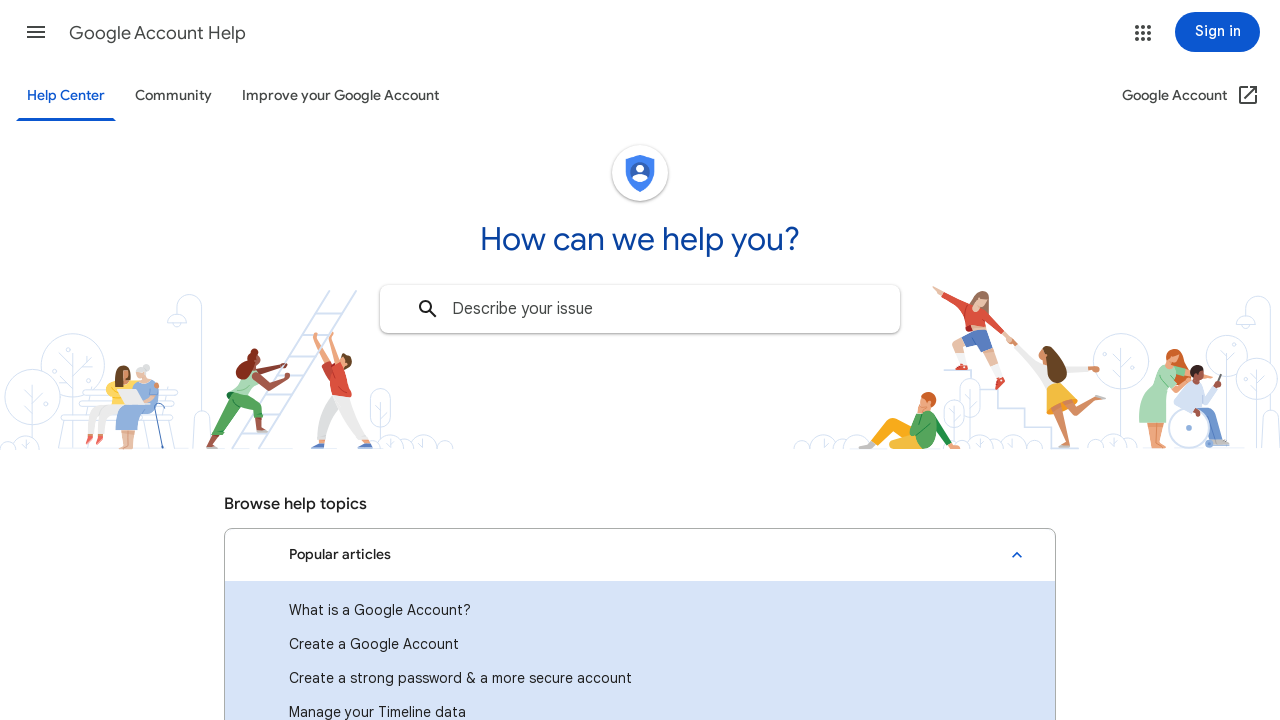

Help page loaded successfully
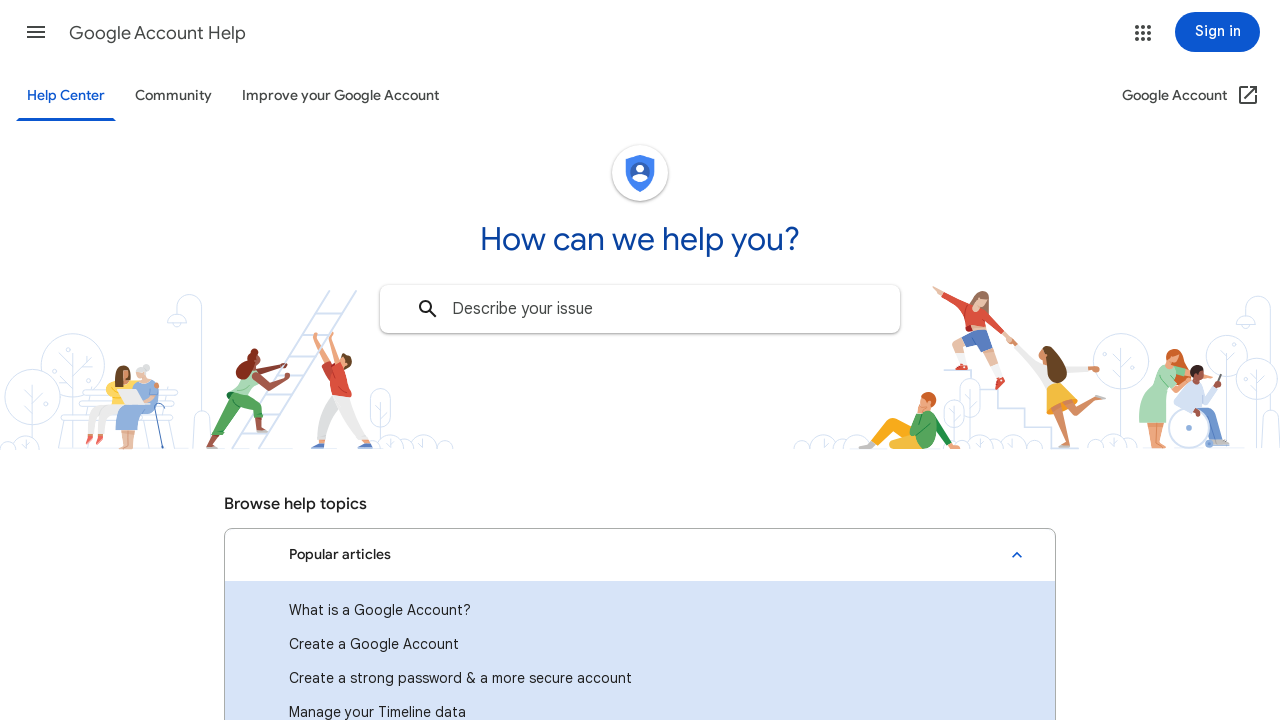

Printed Help page title
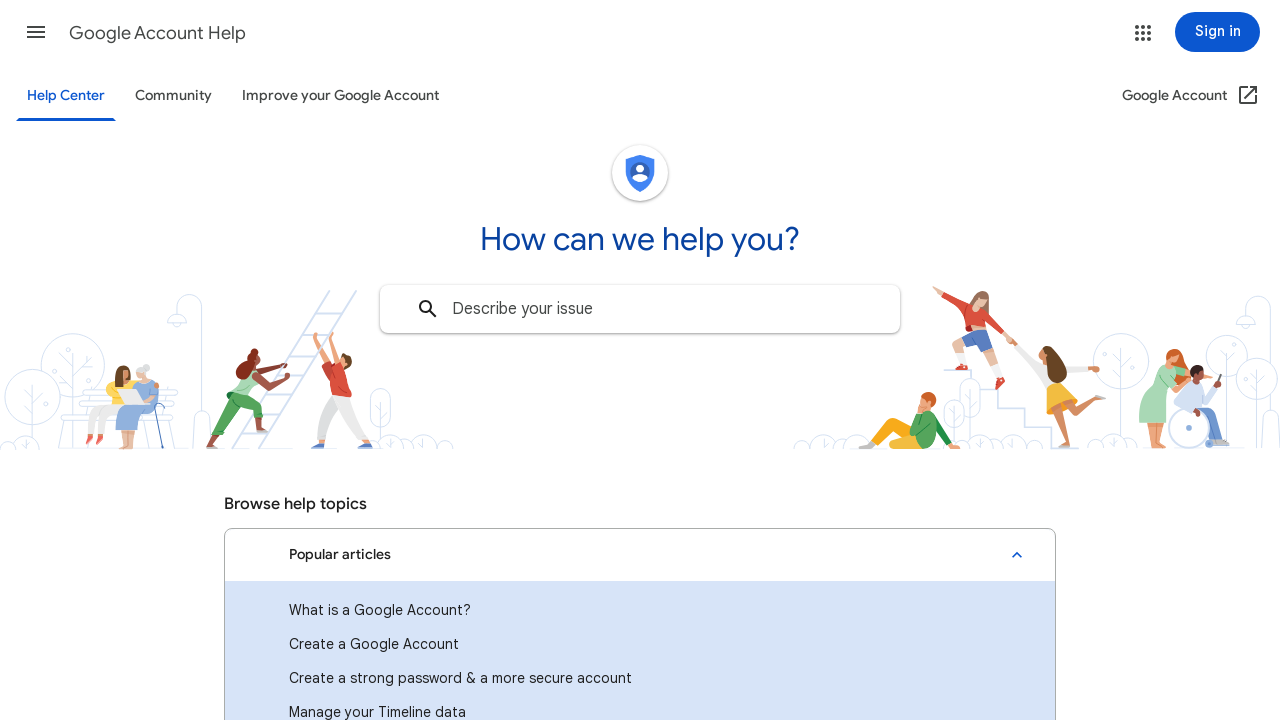

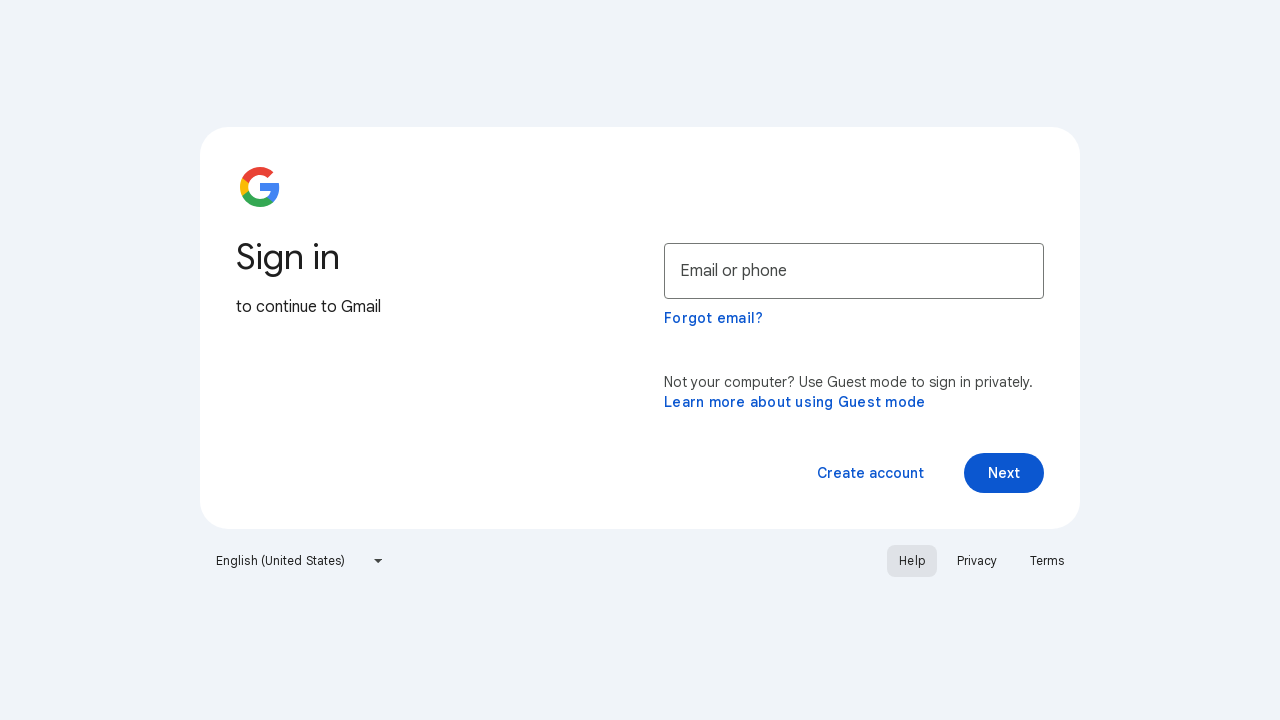